Navigates to the 12306 train booking website and sets a train date using JavaScript execution

Starting URL: https://www.12306.cn/index/

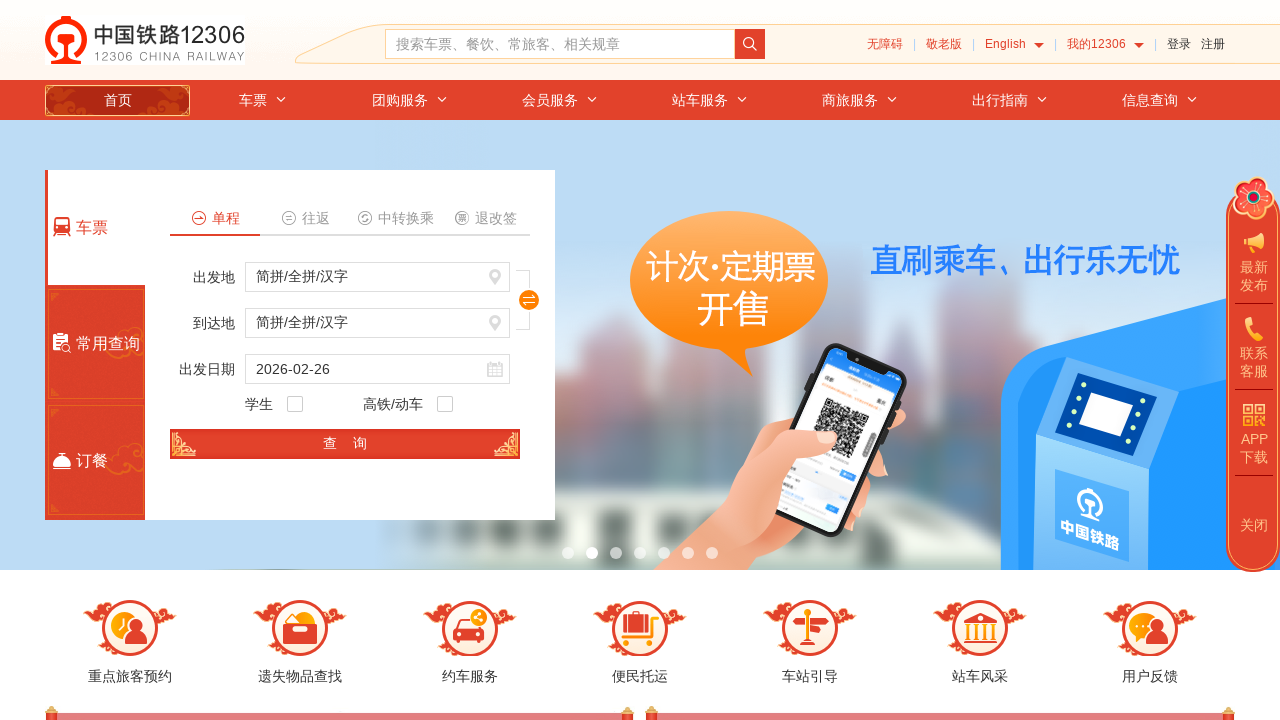

Navigated to 12306 train booking website
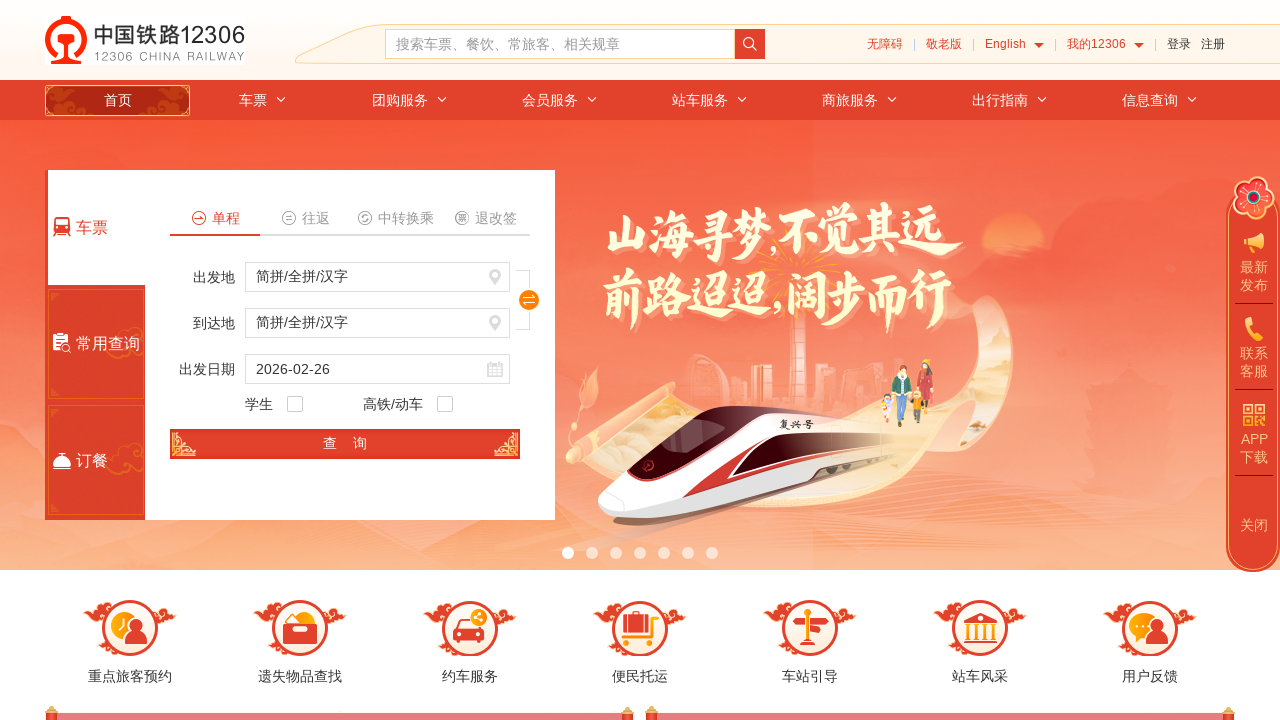

Set train date to 2024-03-15 using JavaScript execution
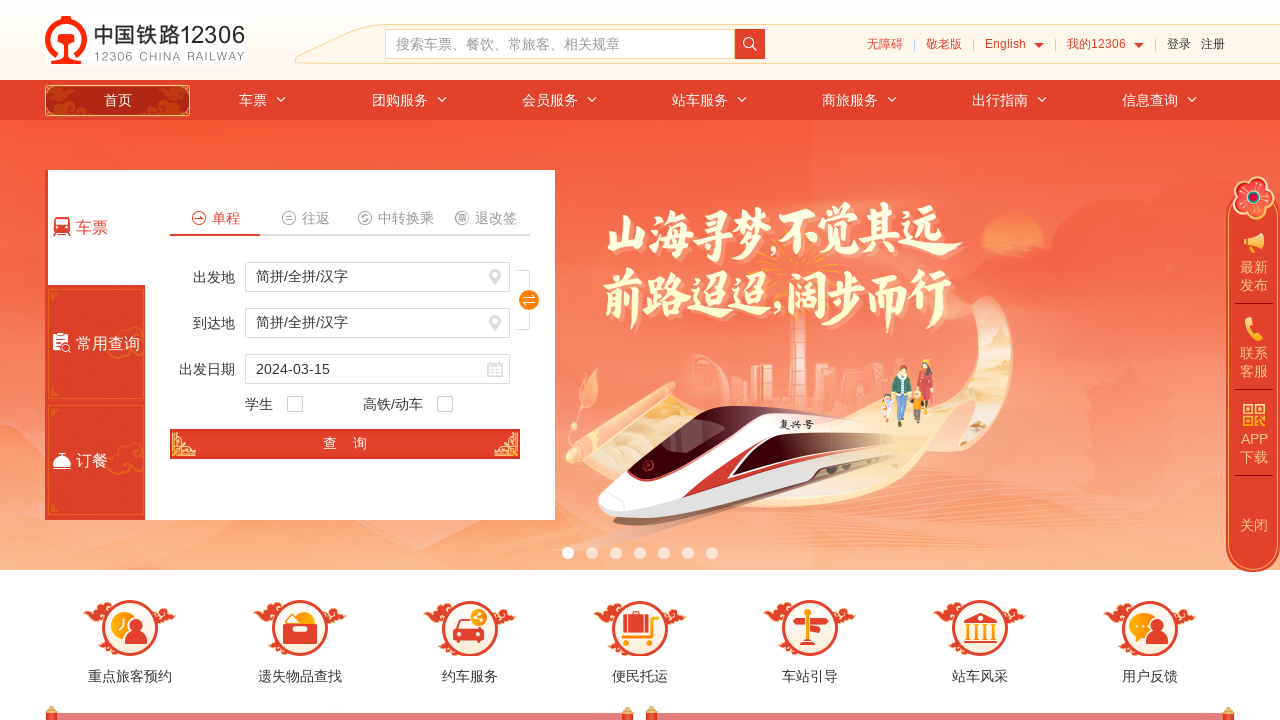

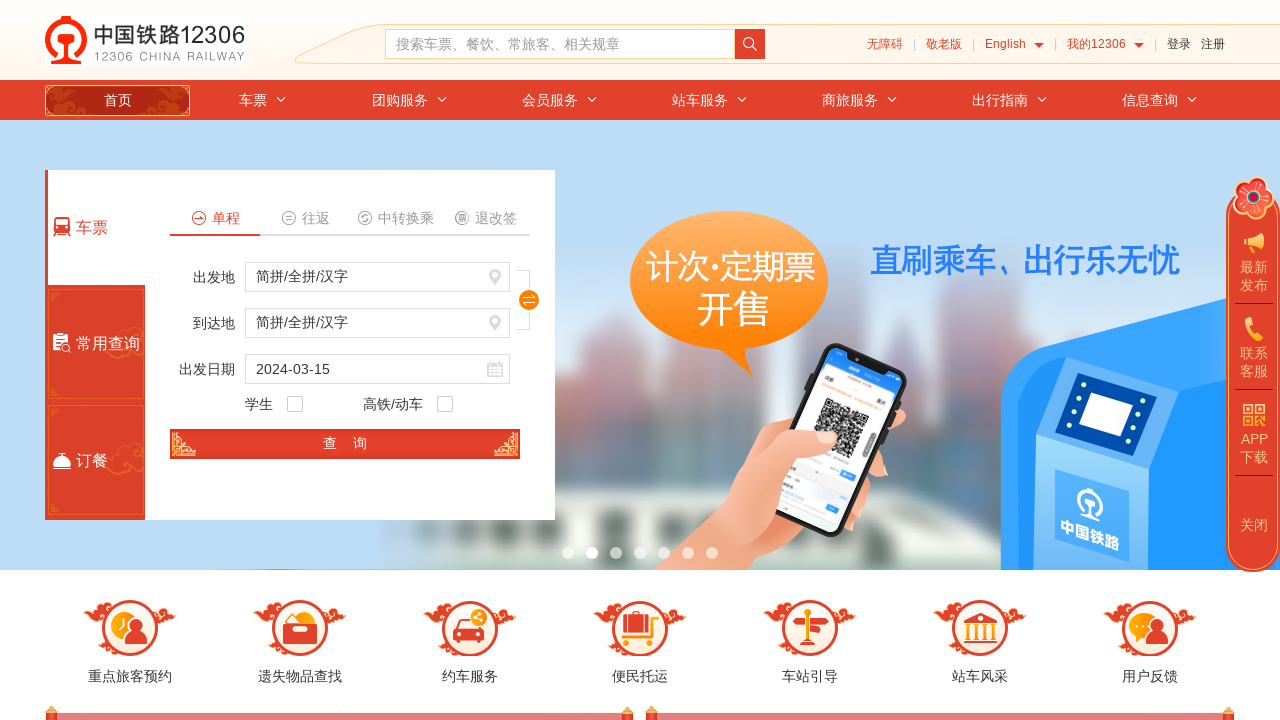